Tests selecting a dropdown option by its index and verifies the selection is correct

Starting URL: https://the-internet.herokuapp.com/dropdown

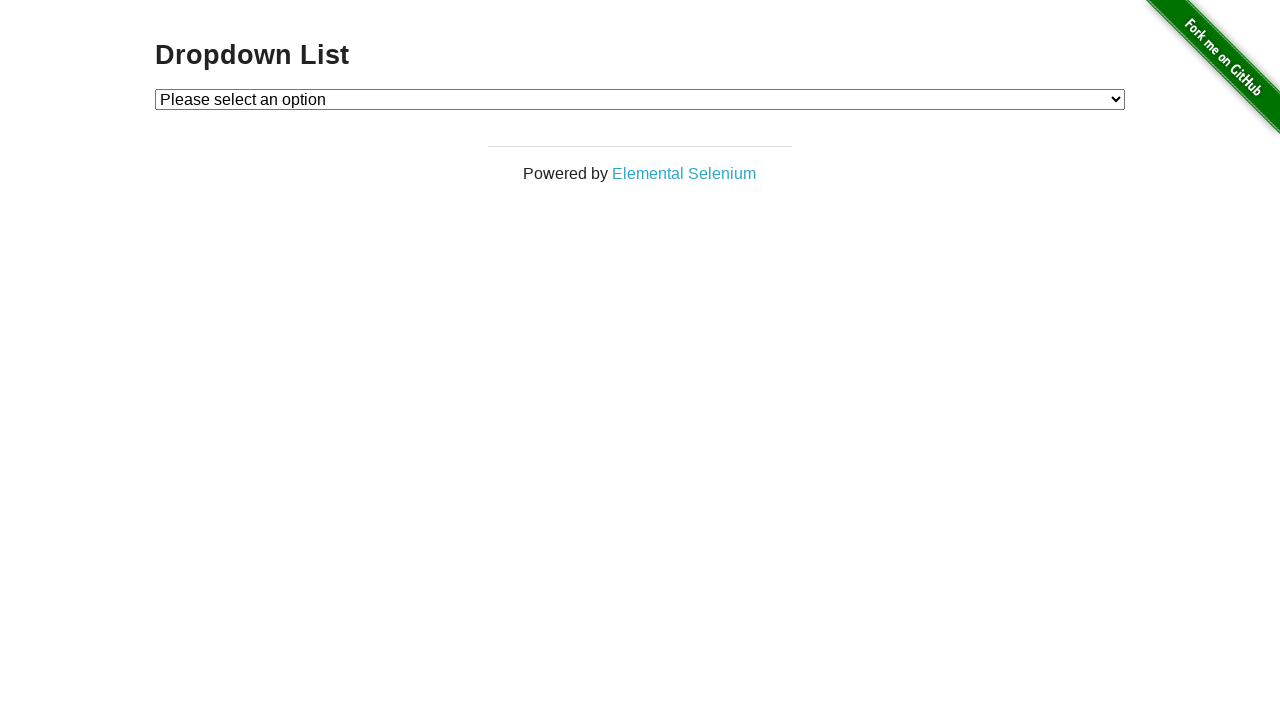

Waited for dropdown element to be present
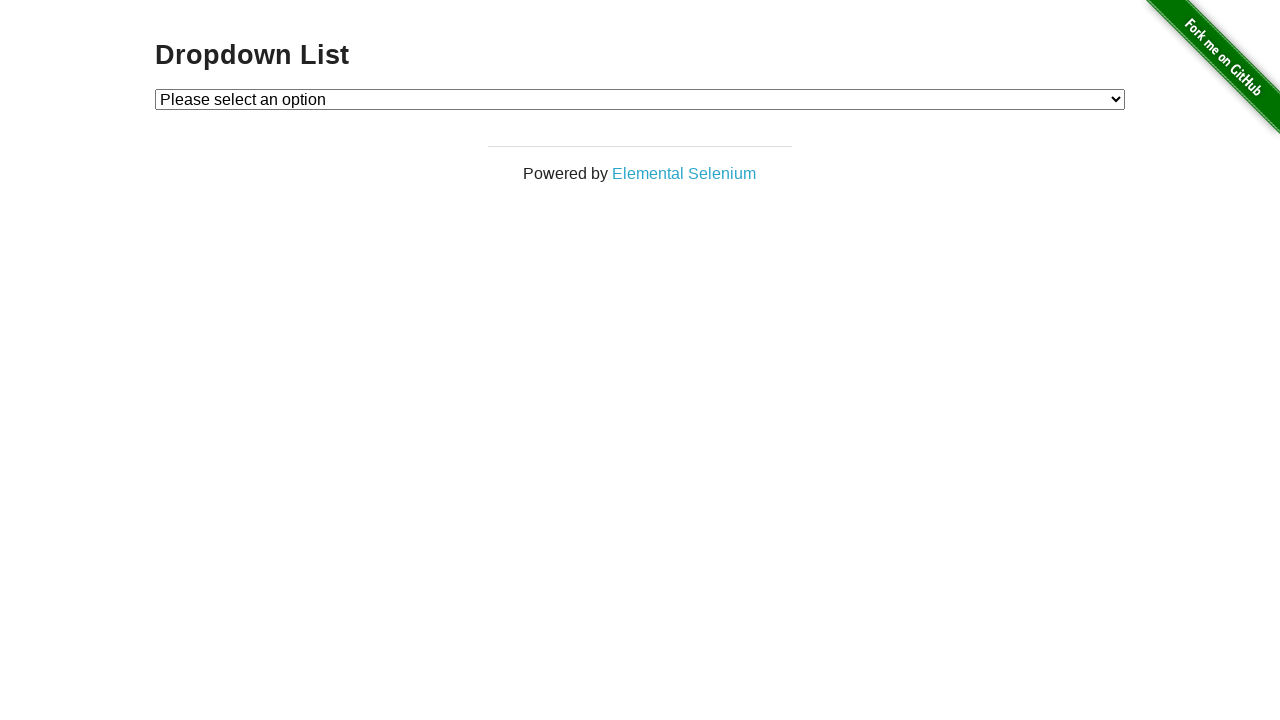

Selected dropdown option at index 1 on #dropdown
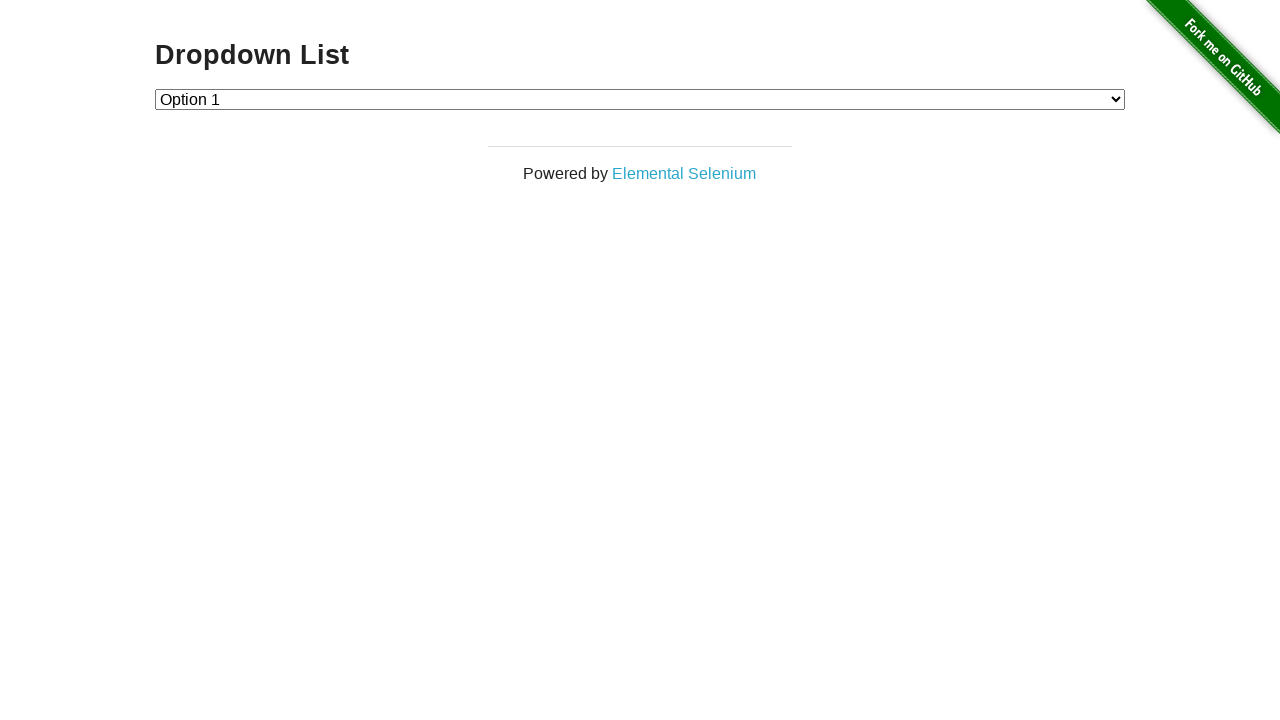

Verified selected option text content is 'Option 1'
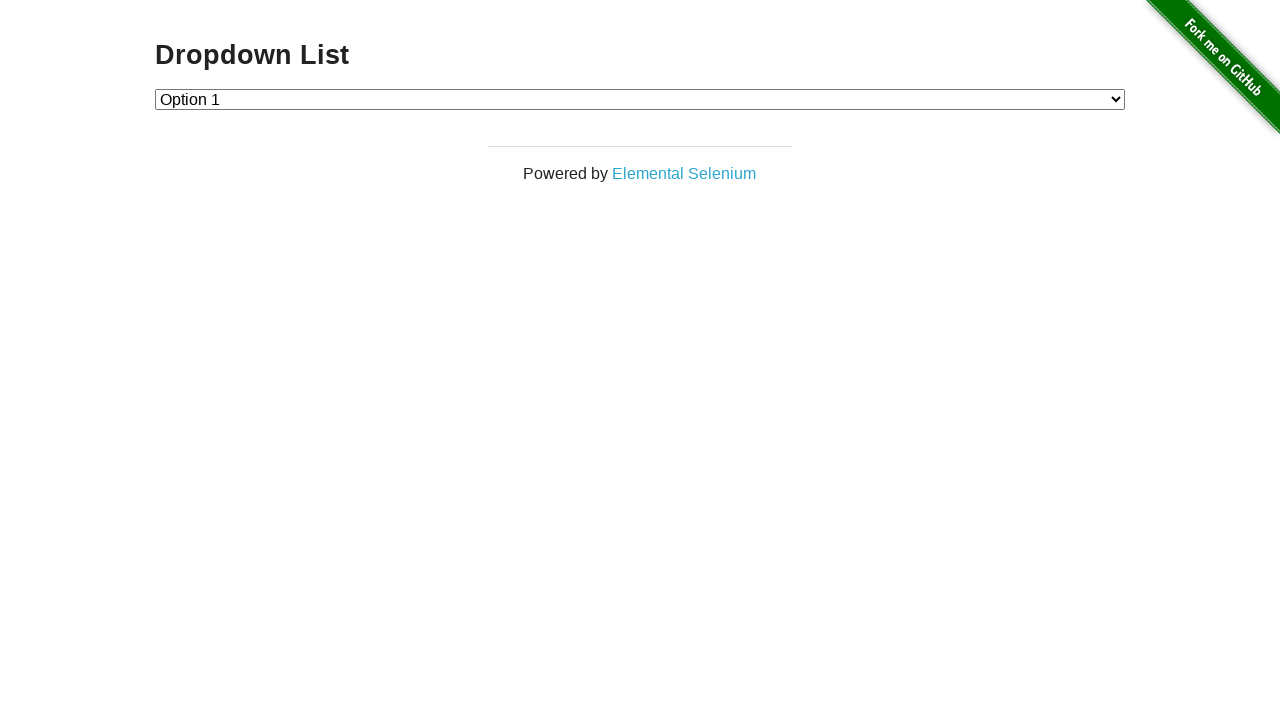

Verified selected option is enabled
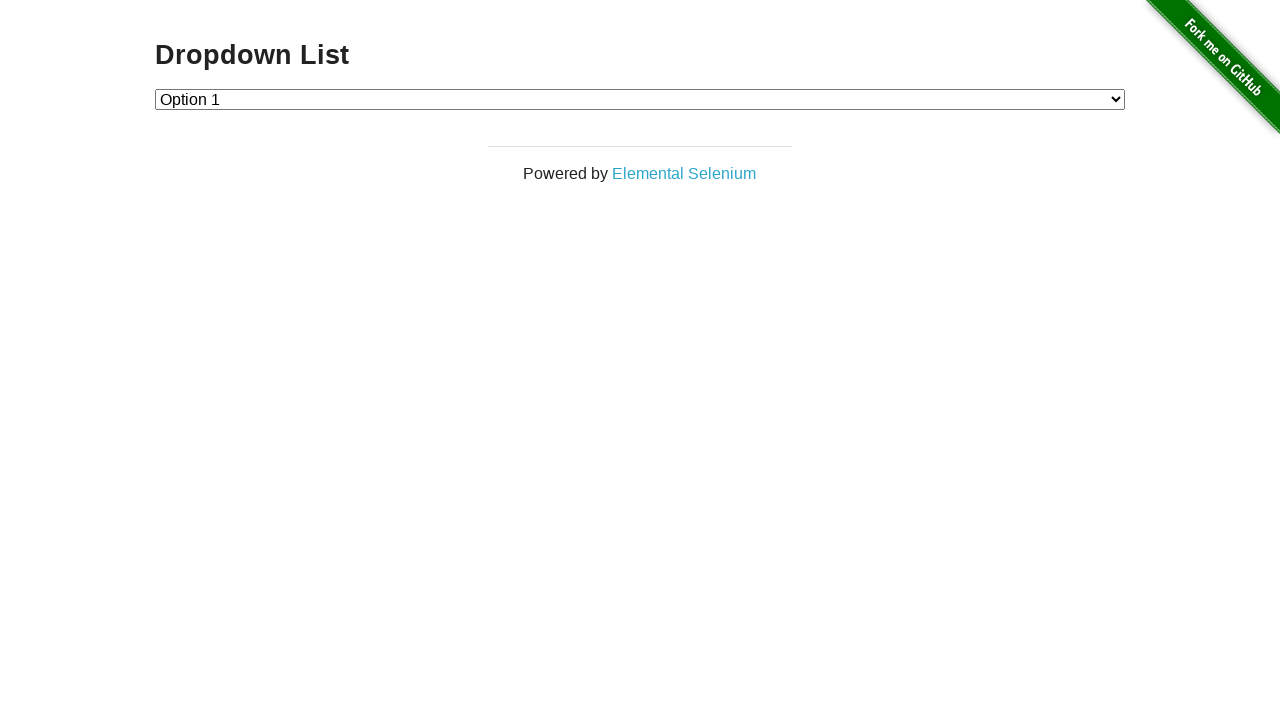

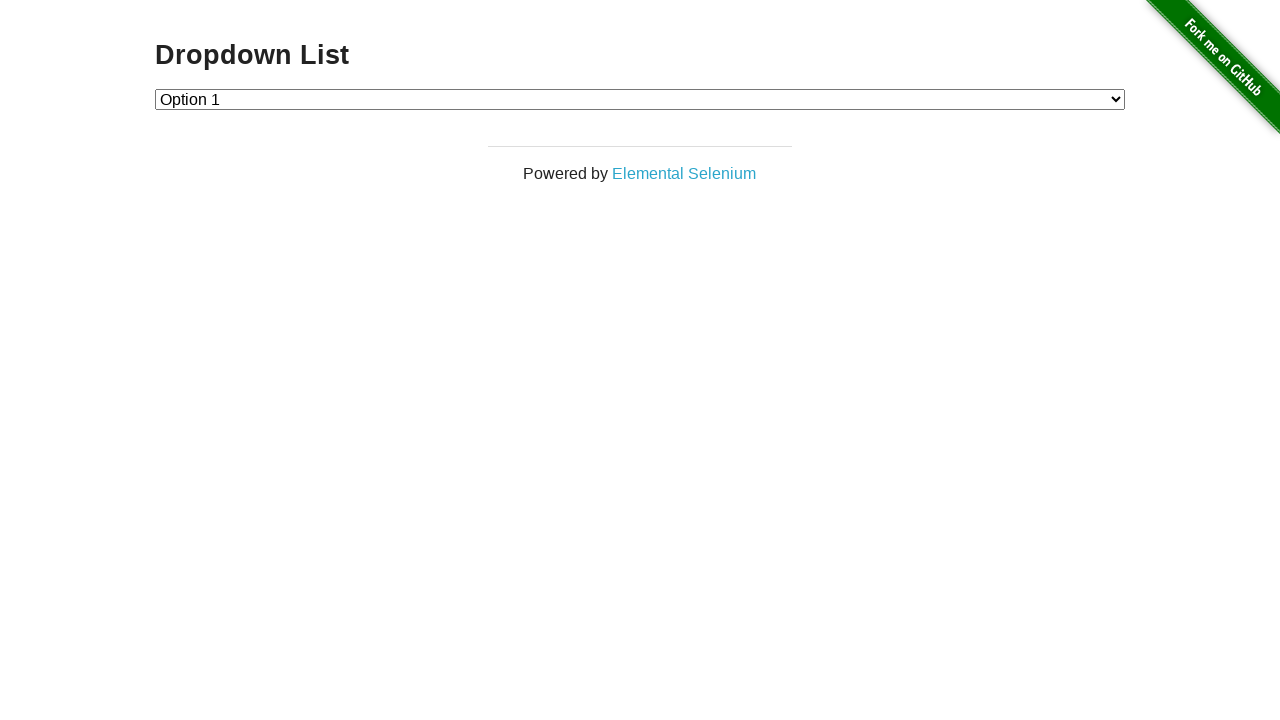